Tests viewing detailed recipe information by navigating to recipes and clicking on a specific recipe to verify ingredients and method sections are displayed

Starting URL: https://www.woolworths.co.nz/

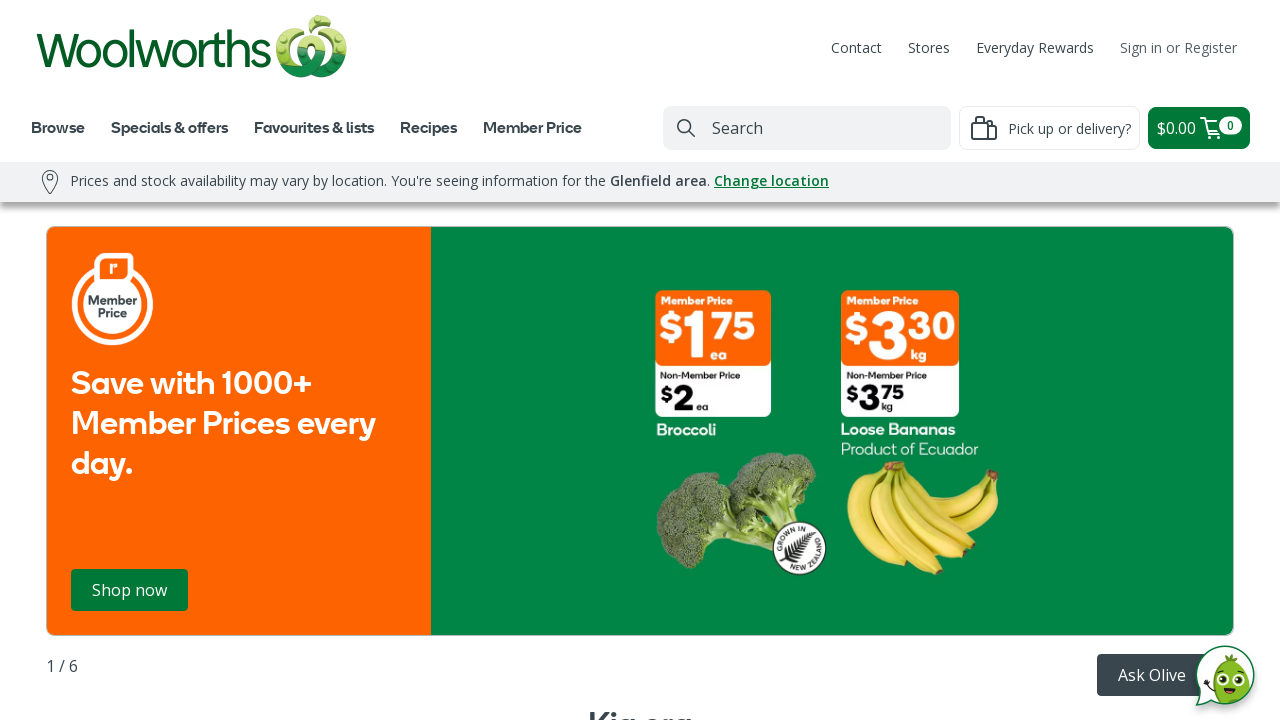

Clicked on Recipes navigation link at (428, 127) on span:has-text("Recipes")
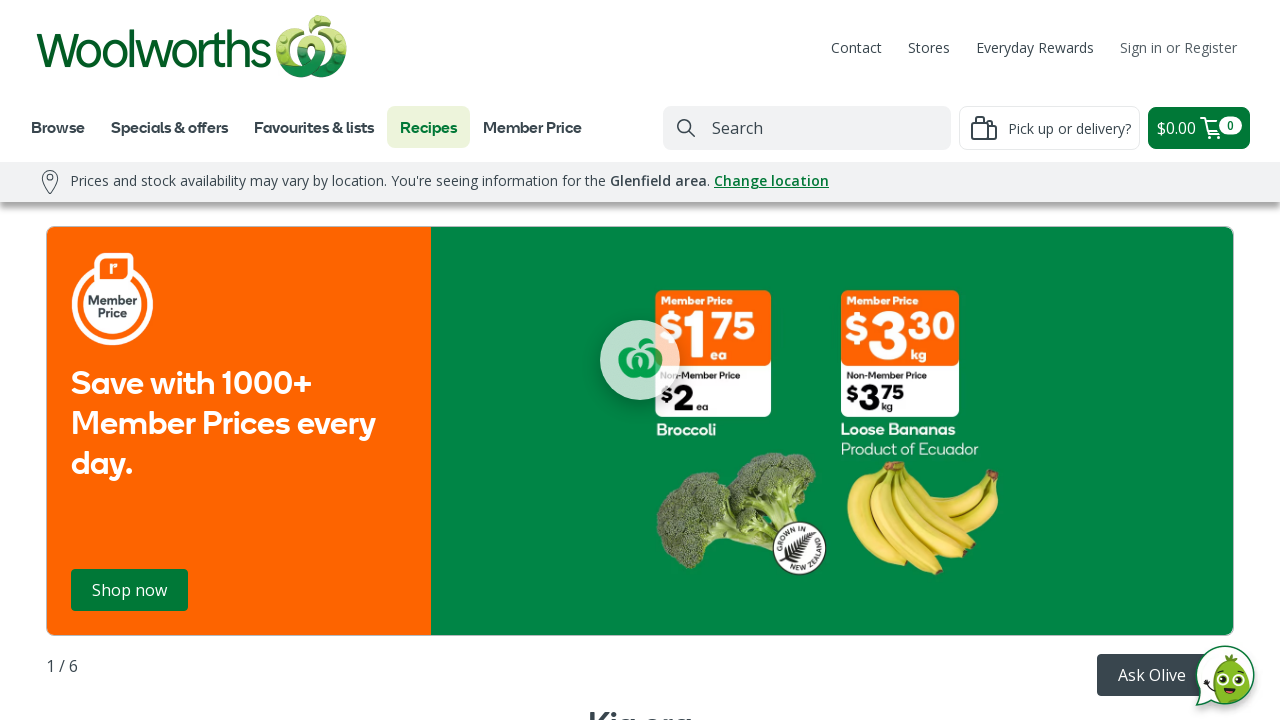

Clicked on the first recipe title at (160, 361) on .recipeStamp-title >> nth=0
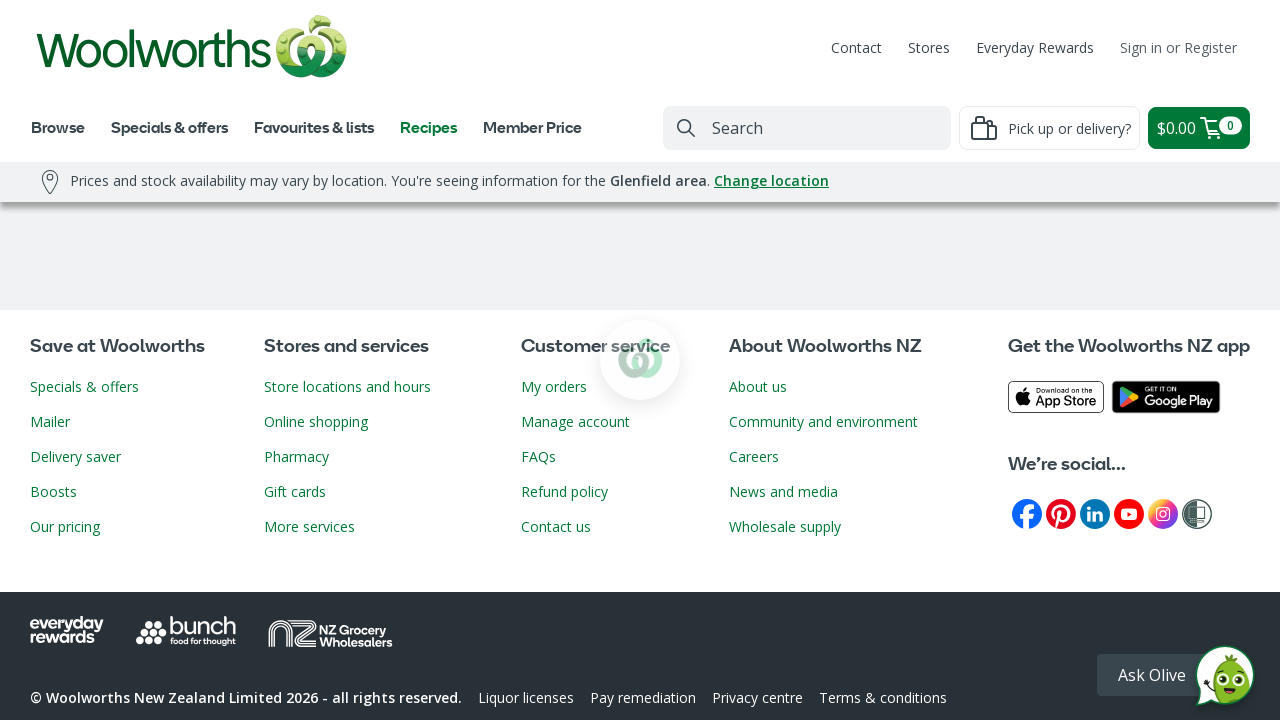

Ingredients heading is now visible
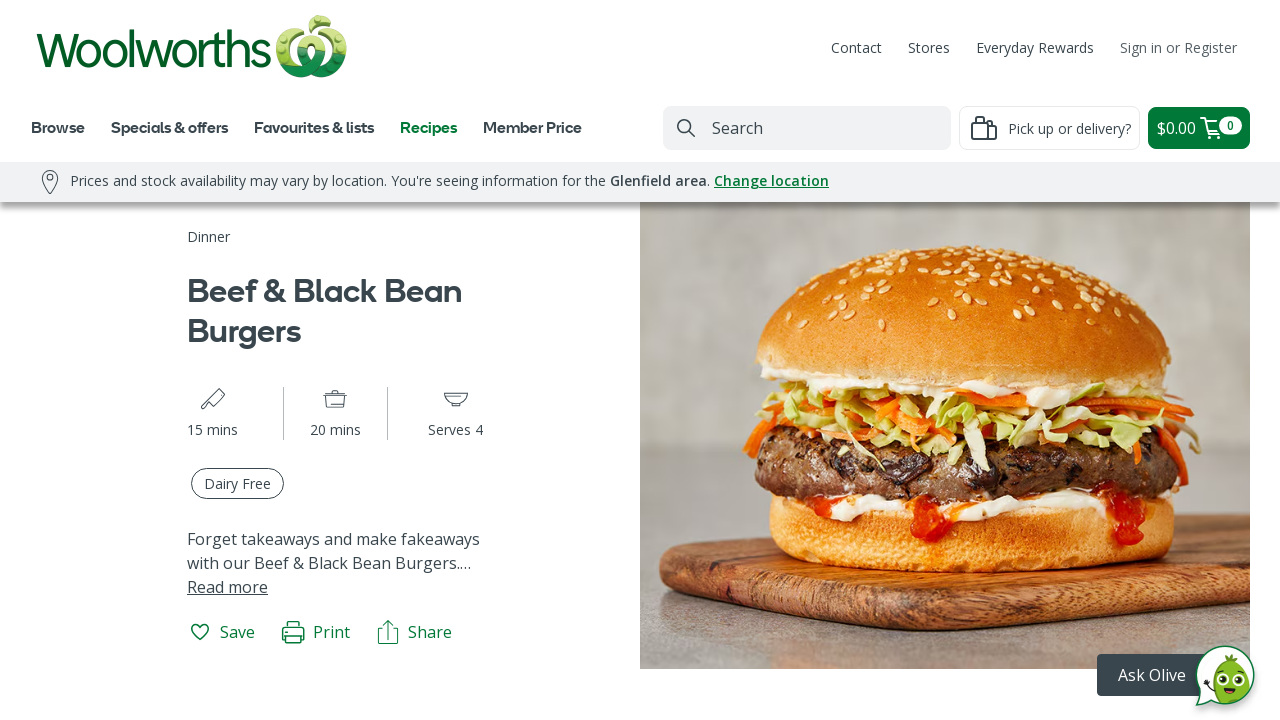

Method heading is now visible
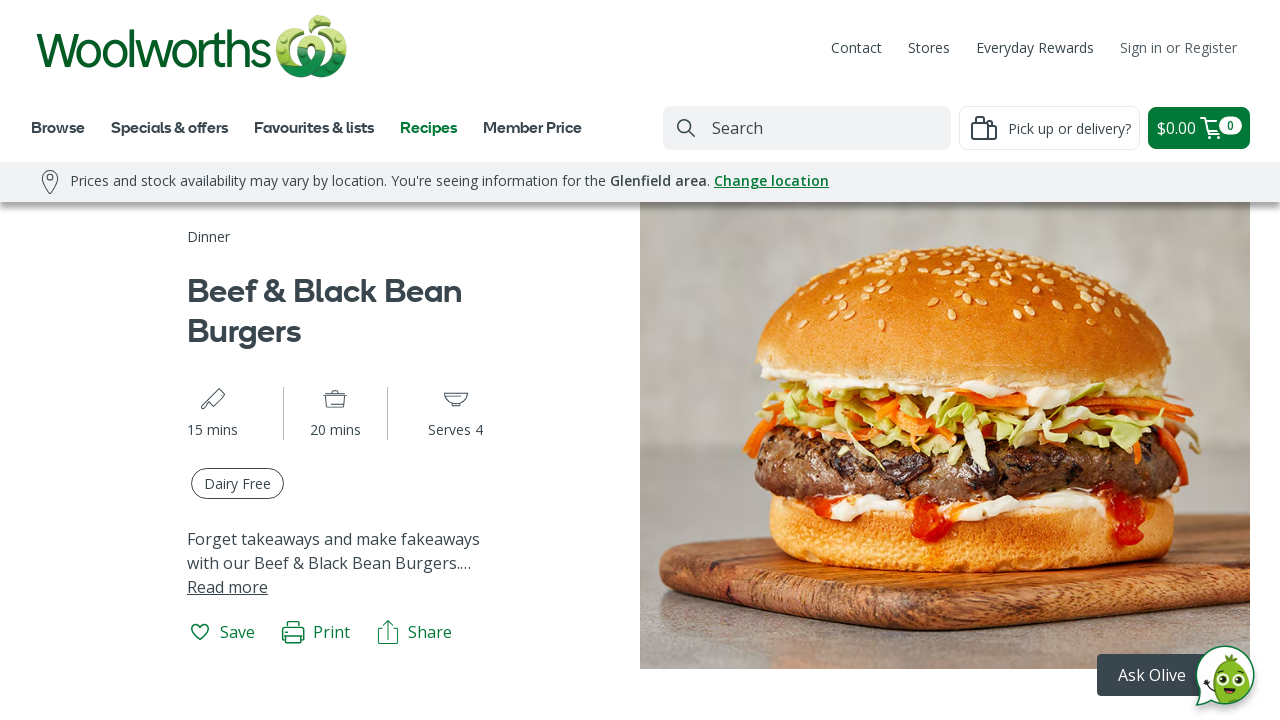

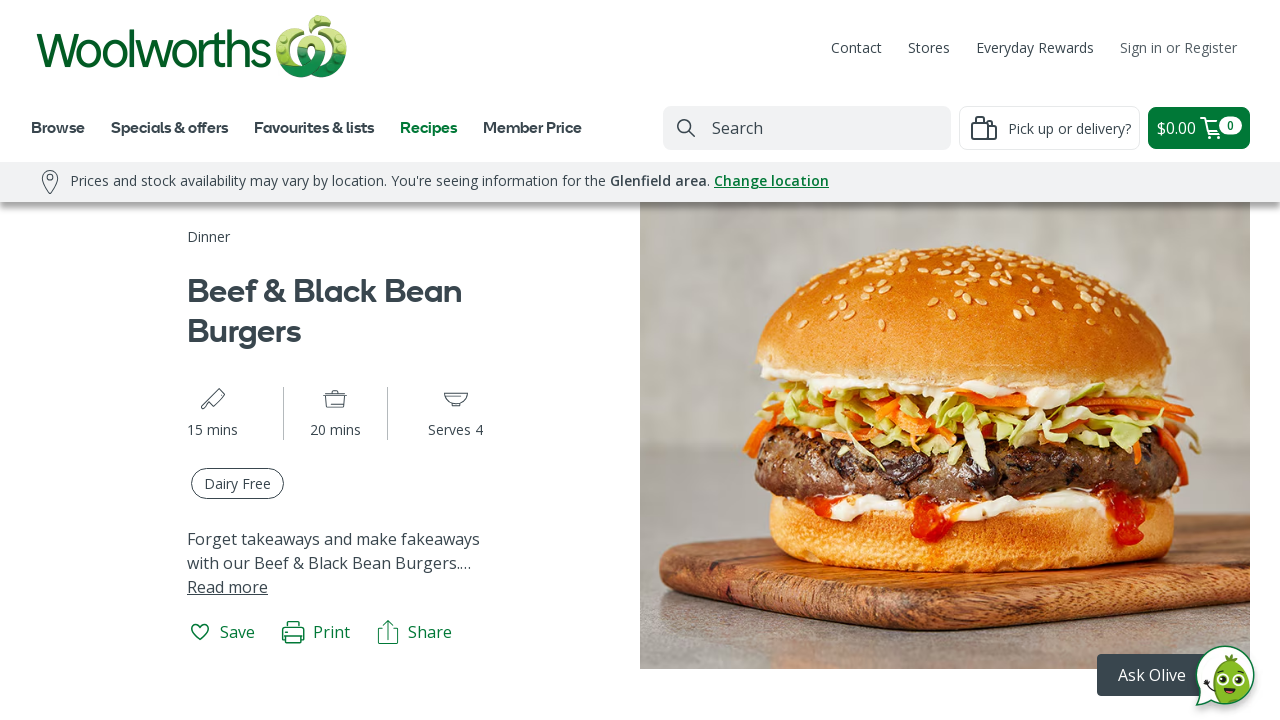